Tests custom radio button selection on a Google Form by clicking and verifying aria attributes

Starting URL: https://docs.google.com/forms/d/e/1FAIpQLSfiypnd69zhuDkjKgqvpID9kwO29UCzeCVrGGtbNPZXQok0jA/viewform

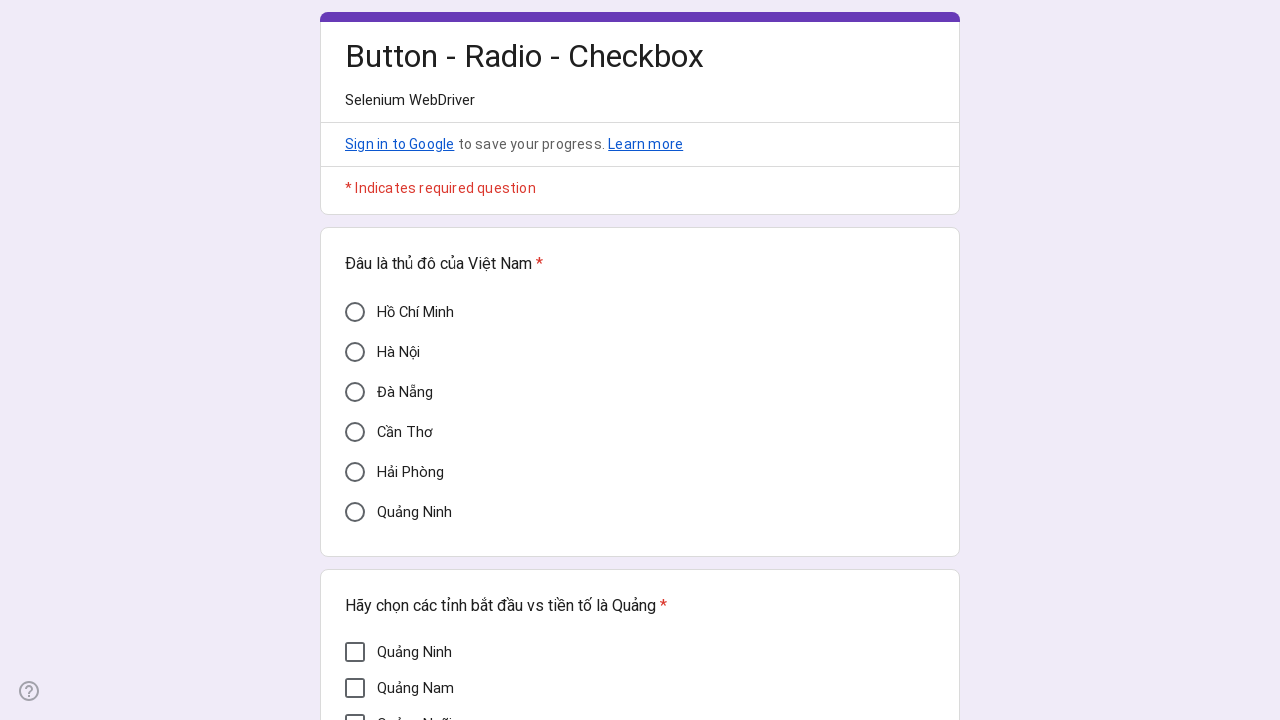

Waited 2 seconds for form to load
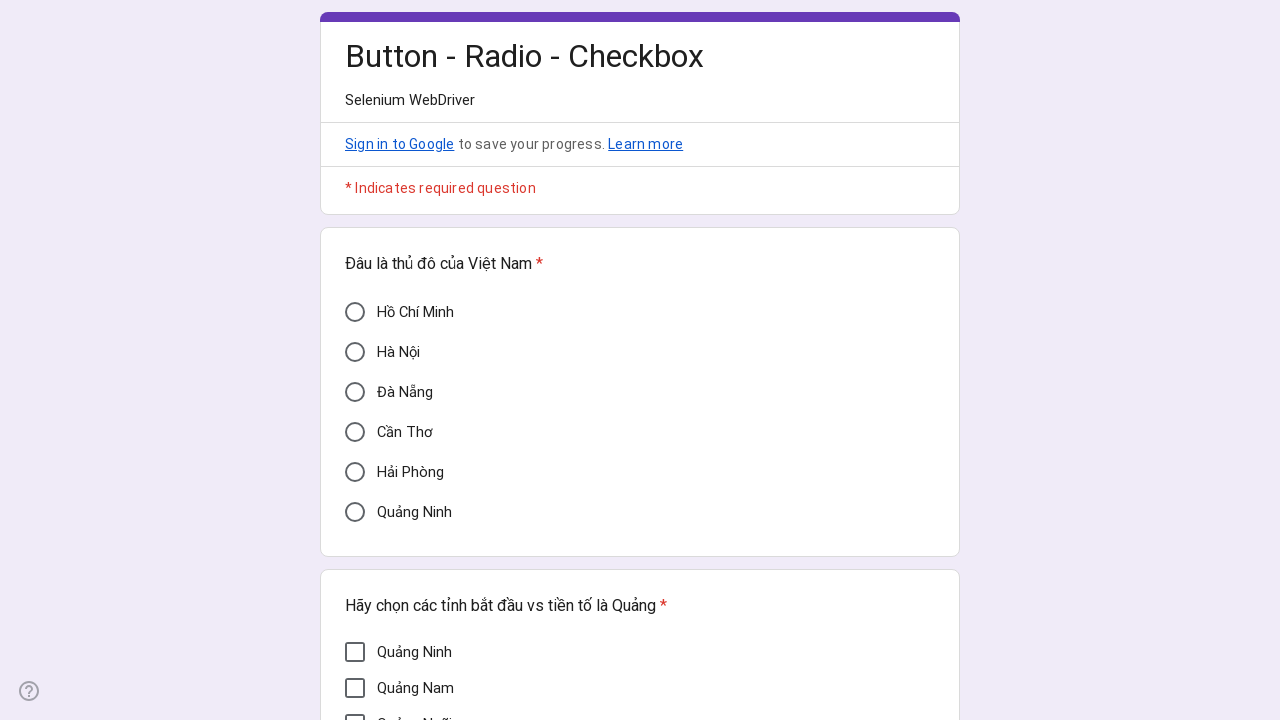

Located Can Tho radio button element
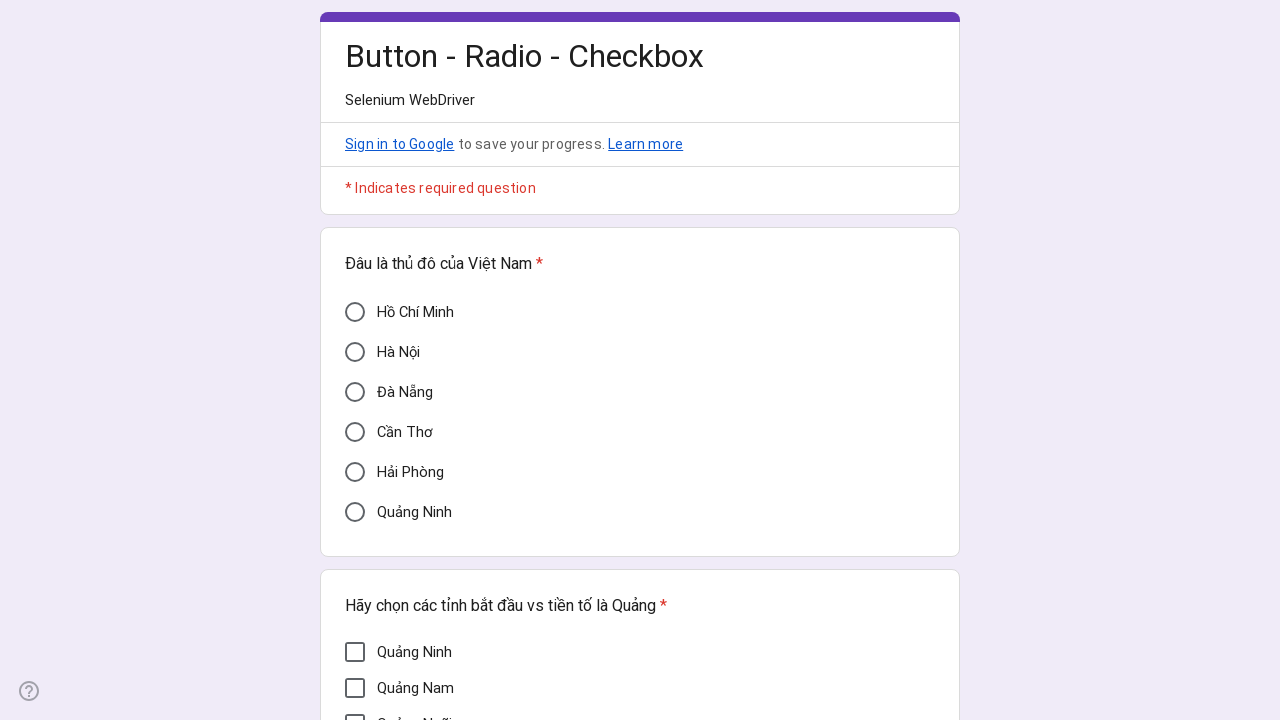

Verified Can Tho radio button is not selected initially (aria-checked='false')
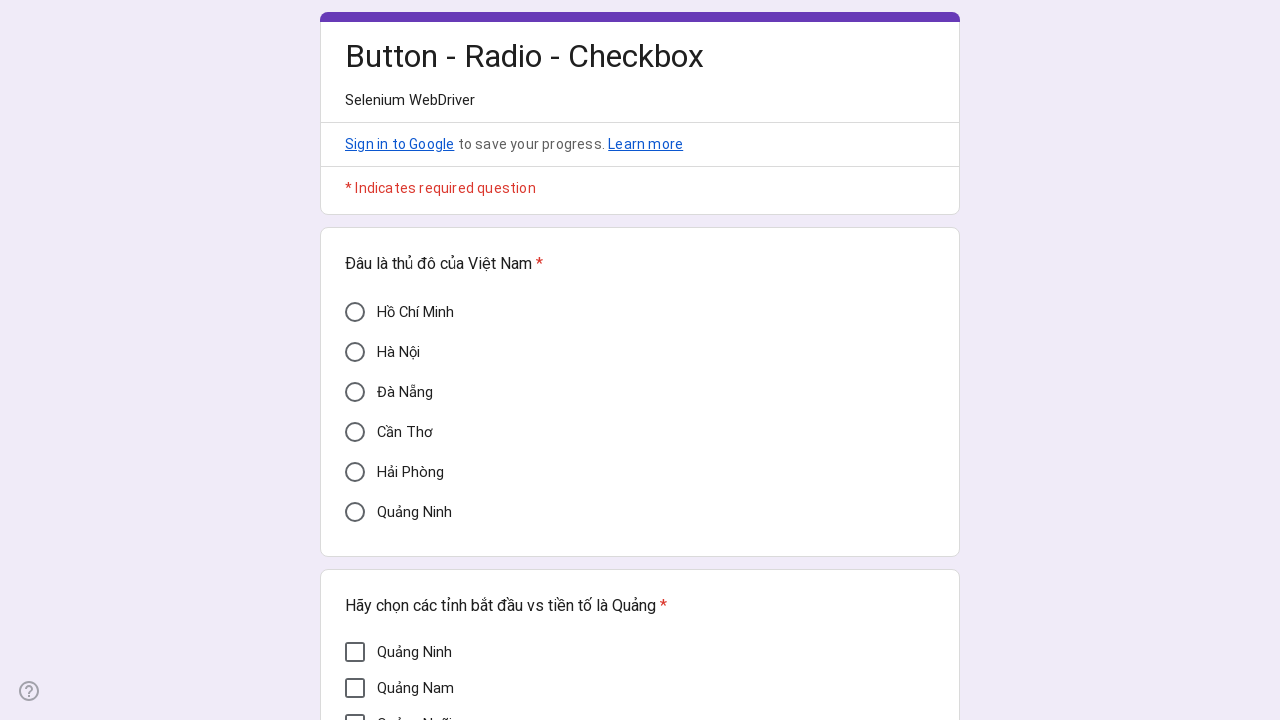

Clicked Can Tho radio button using evaluate
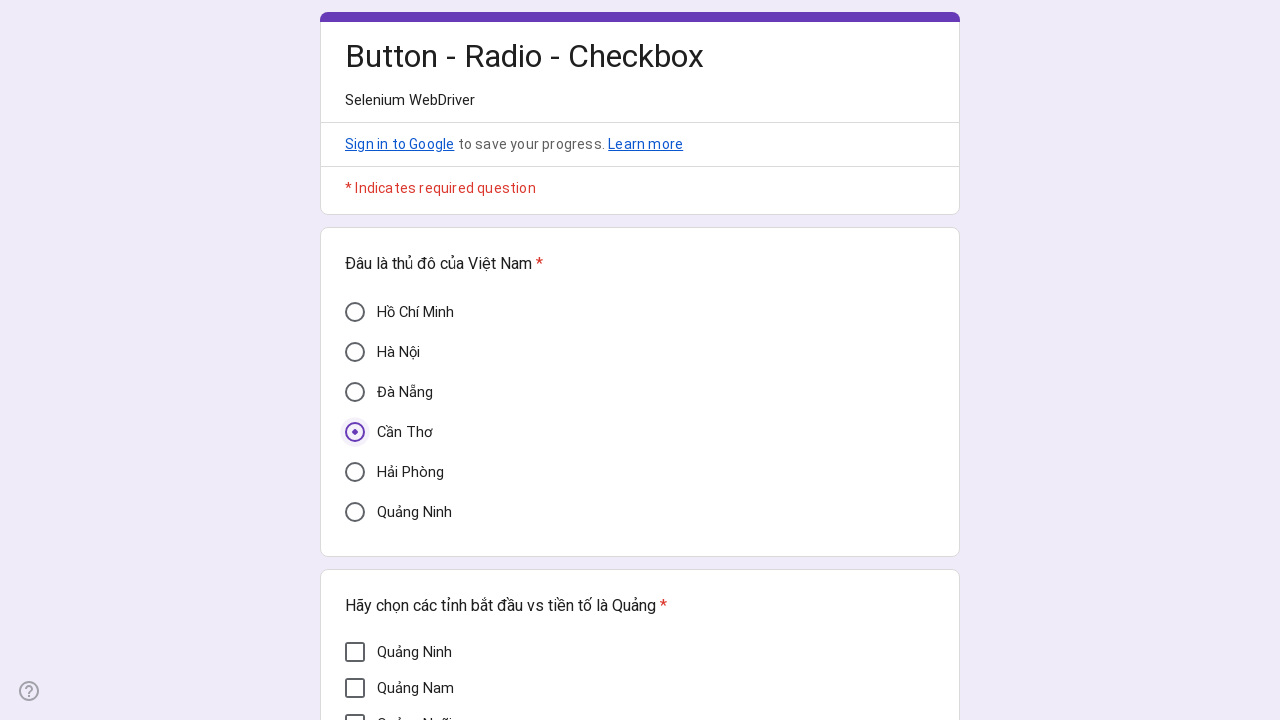

Verified Can Tho radio button is now selected (aria-checked='true')
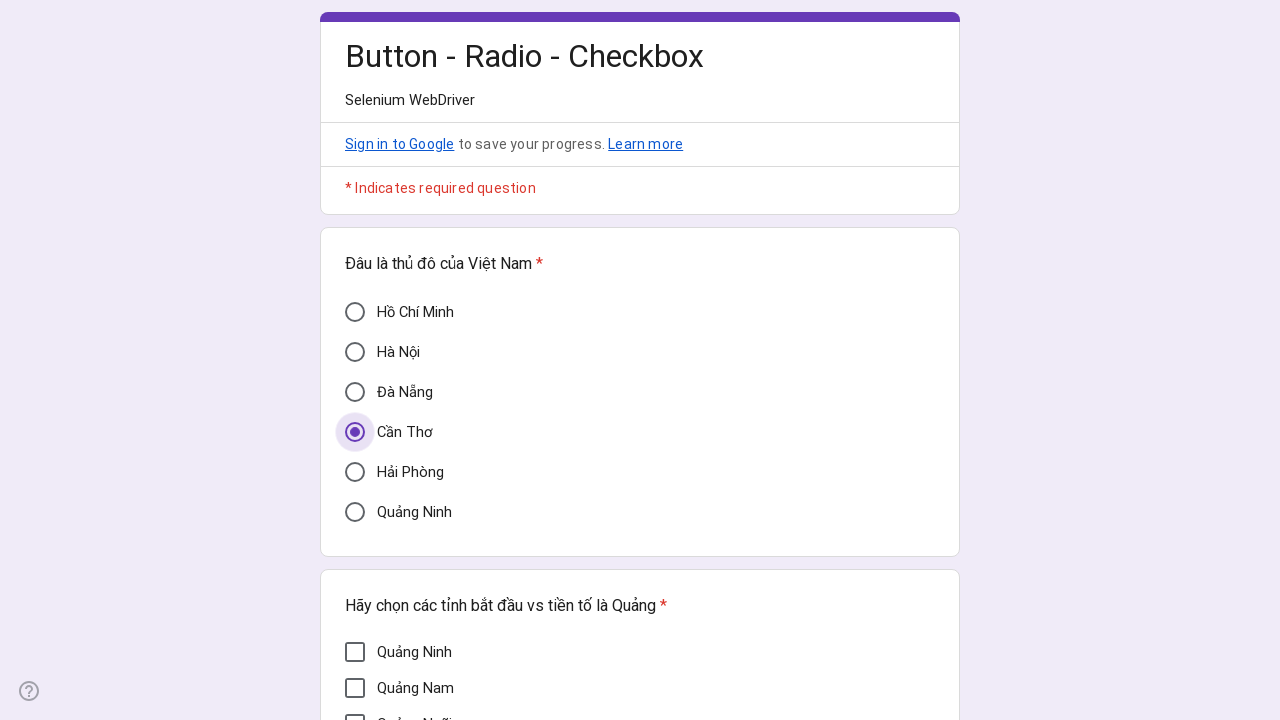

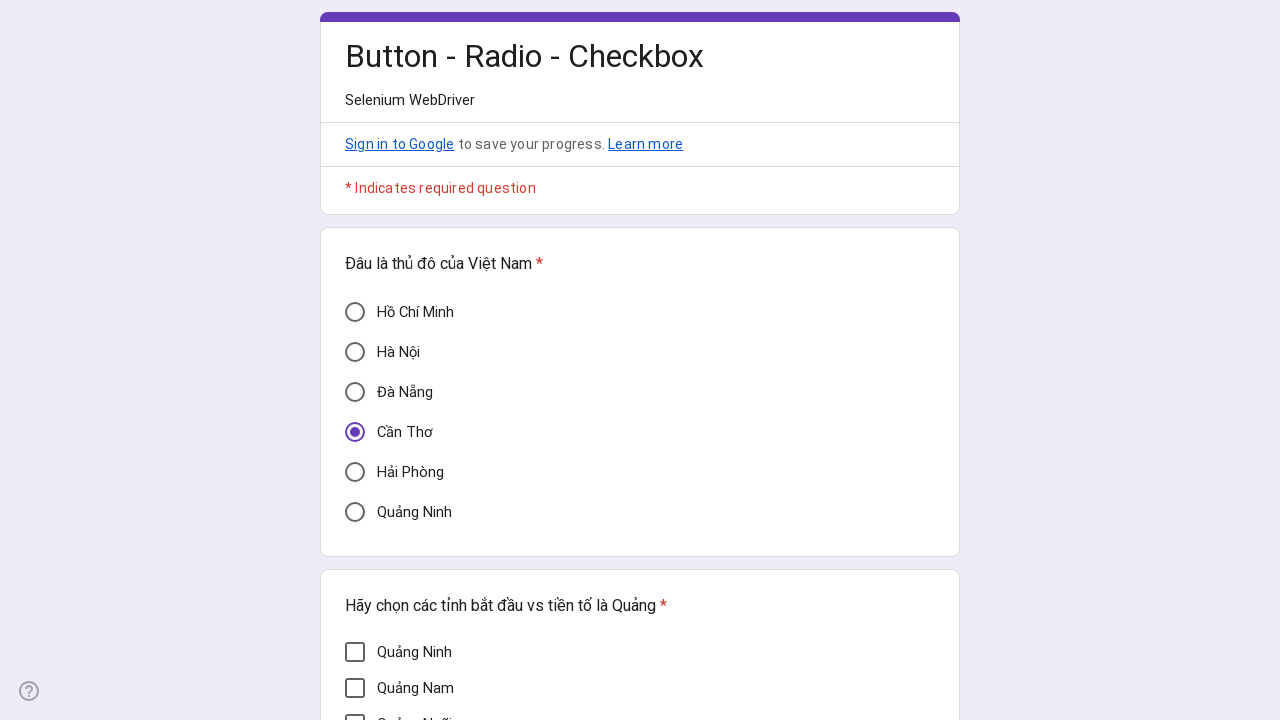